Tests button click functionality on a demo page by clicking a button and verifying its style changes to purple color.

Starting URL: https://seleniumbase.io/demo_page

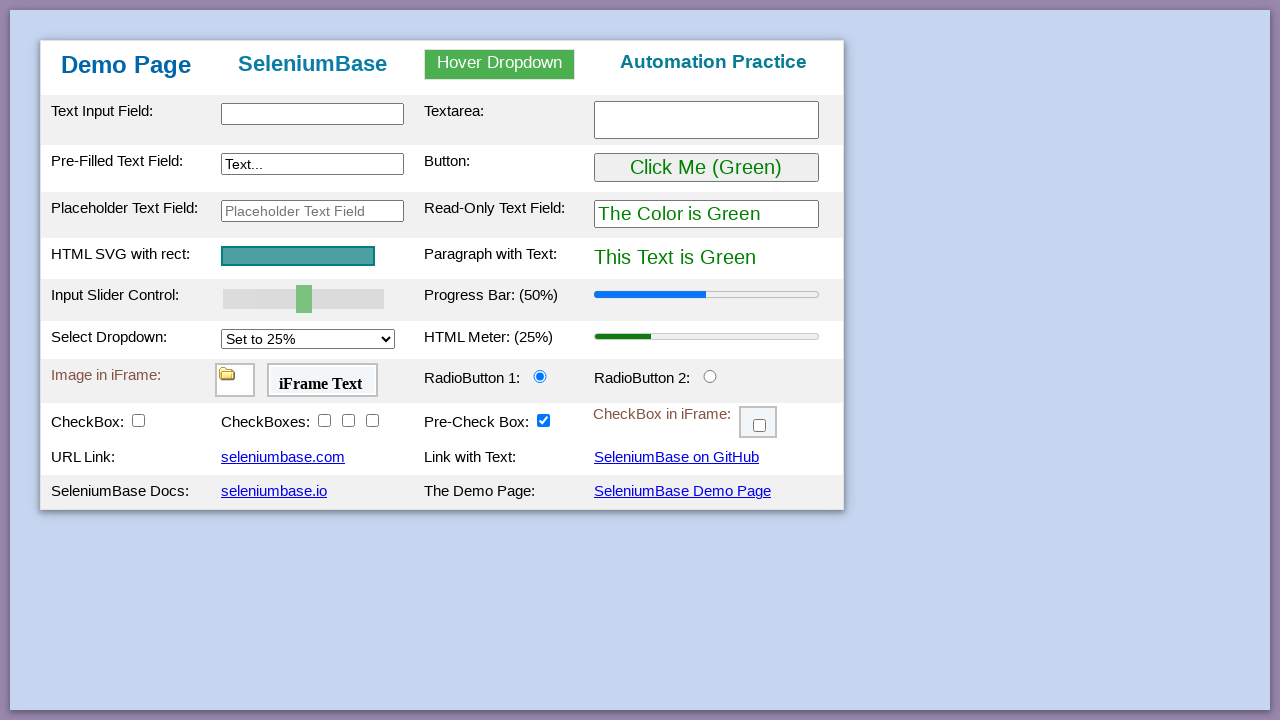

Clicked the button with id 'myButton' at (706, 168) on #myButton
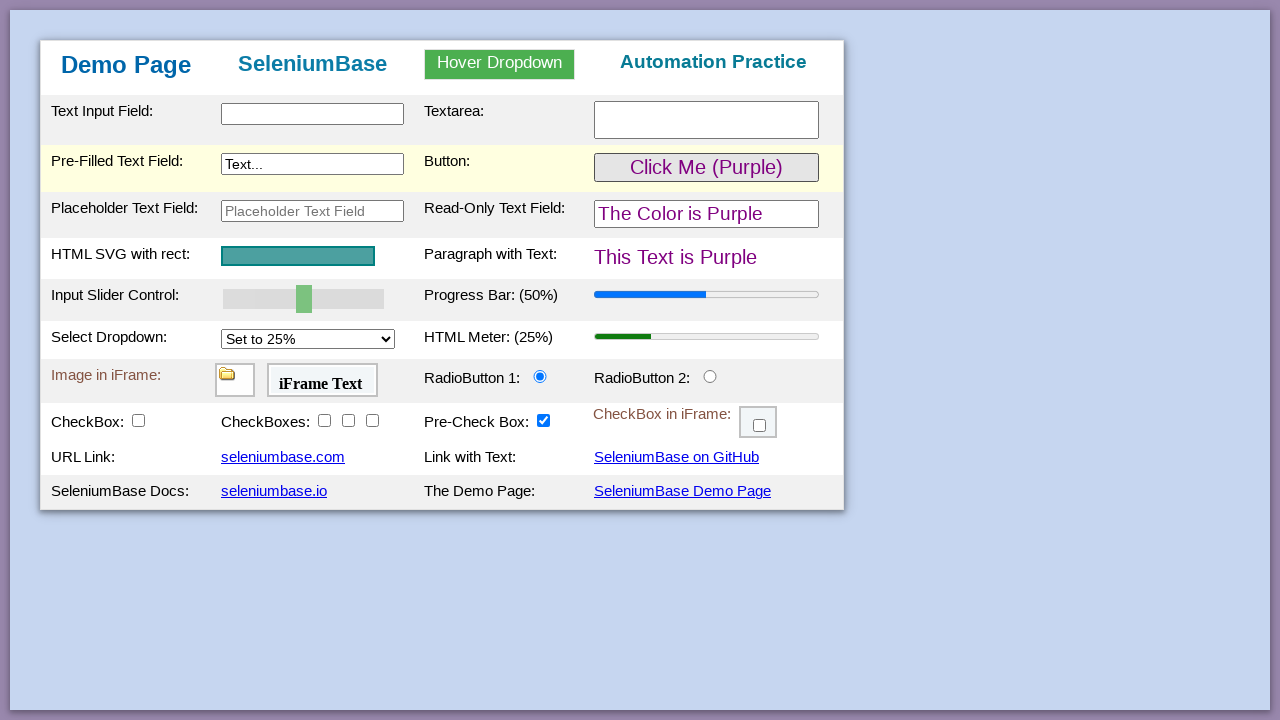

Retrieved button style attribute
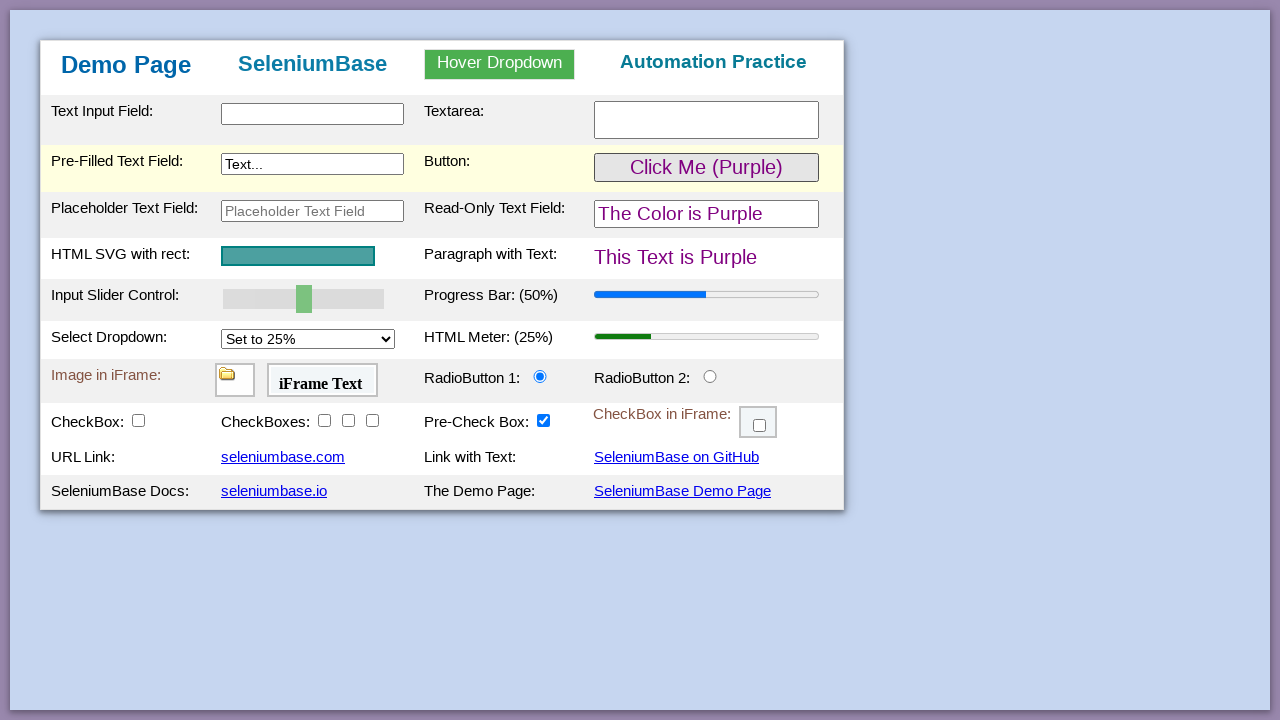

Verified button style changed to purple color
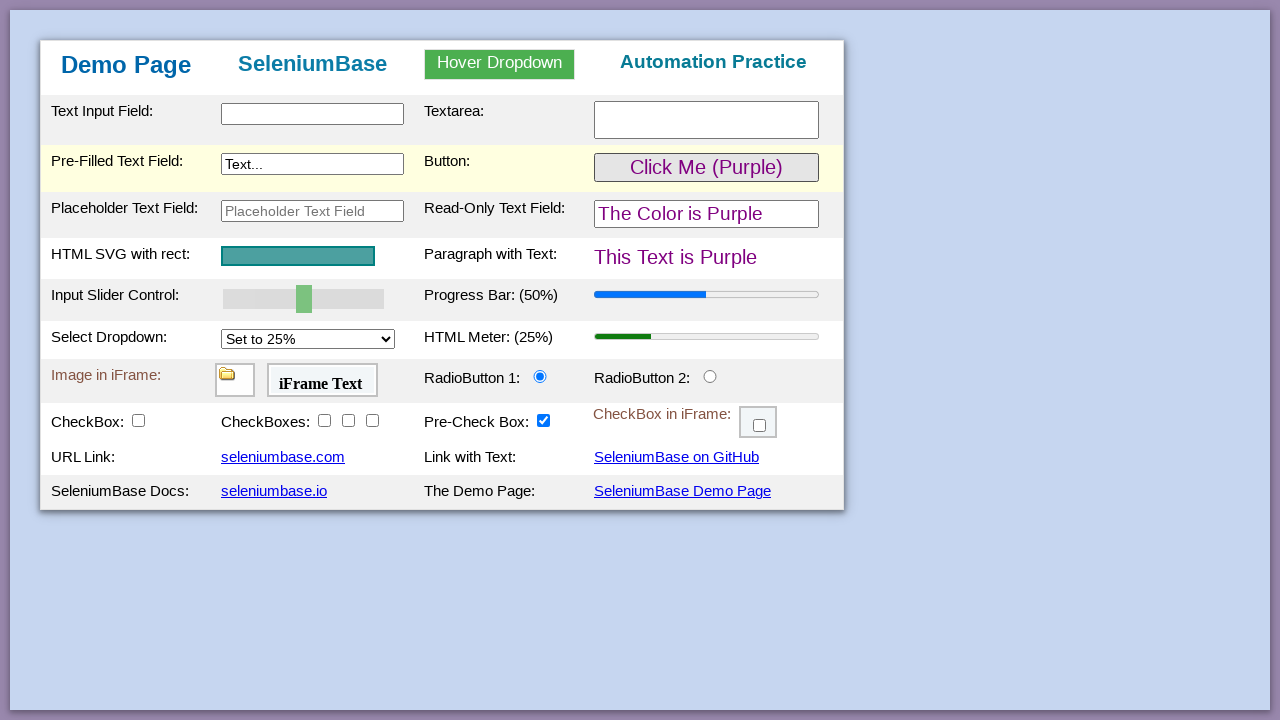

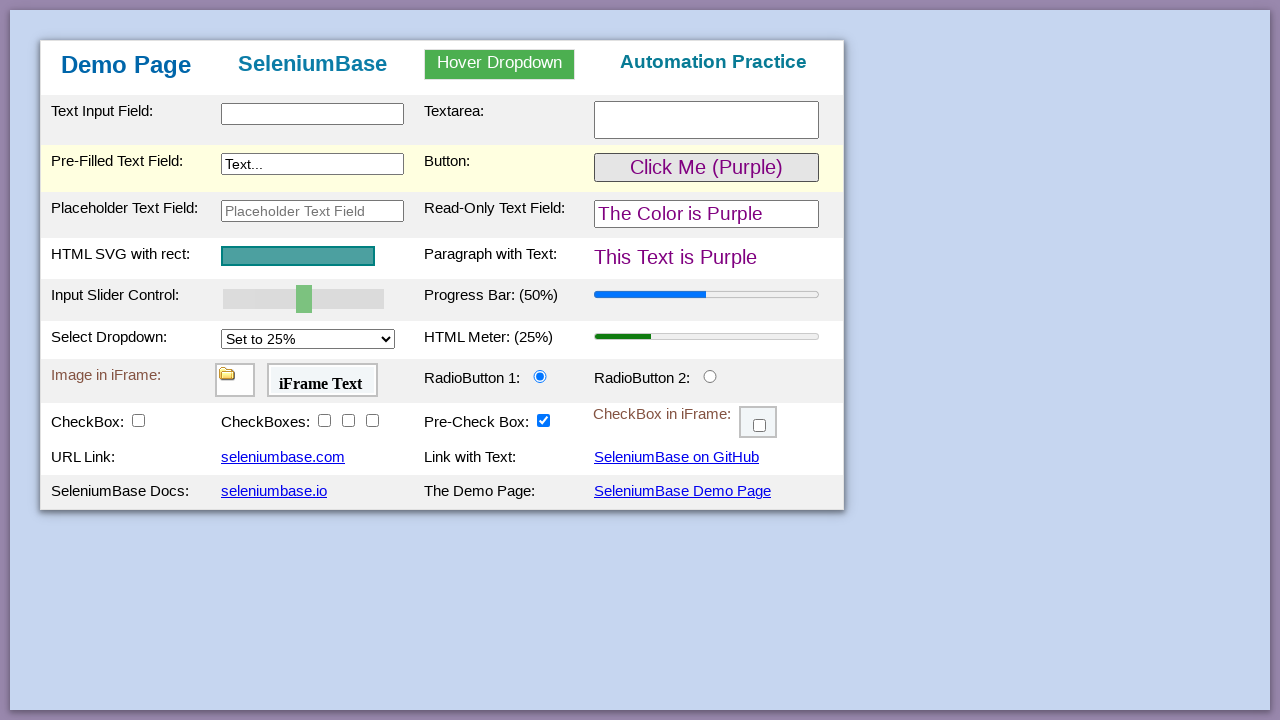